Tests JavaScript native alert functionality by clicking a button that triggers an alert and accepting it.

Starting URL: https://sweetalert.js.org/

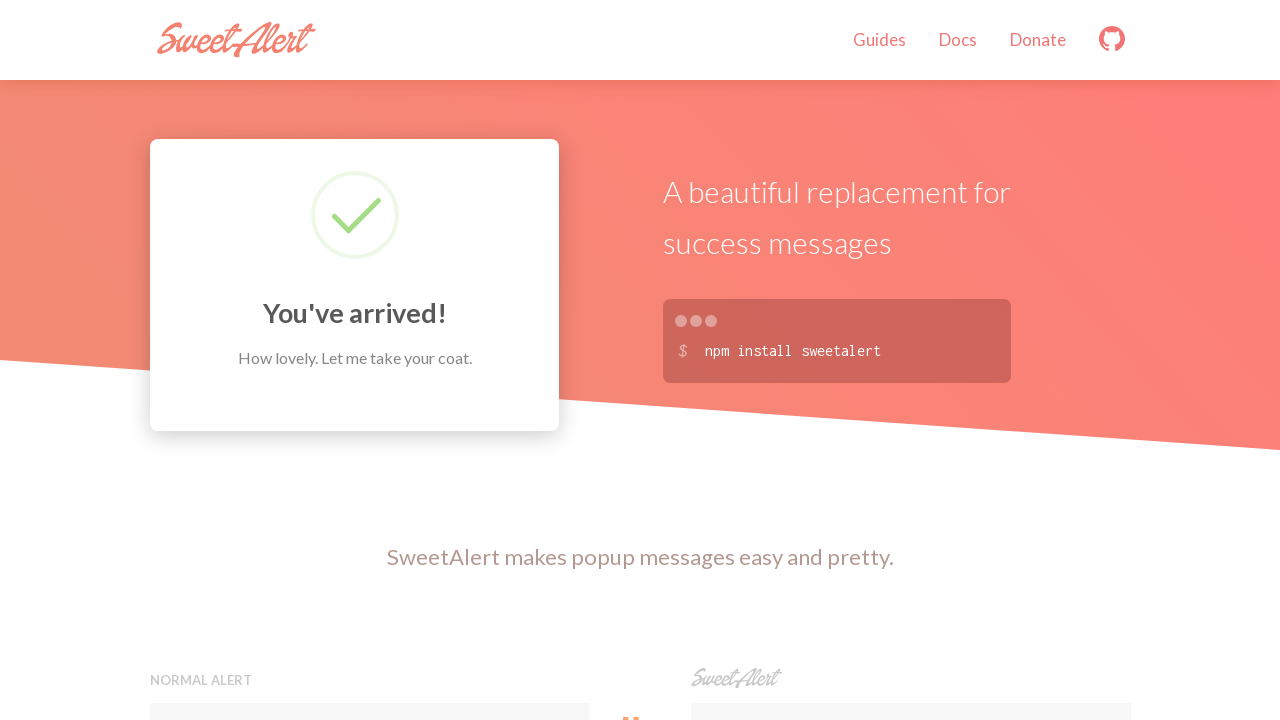

Set up dialog handler to accept JavaScript alerts
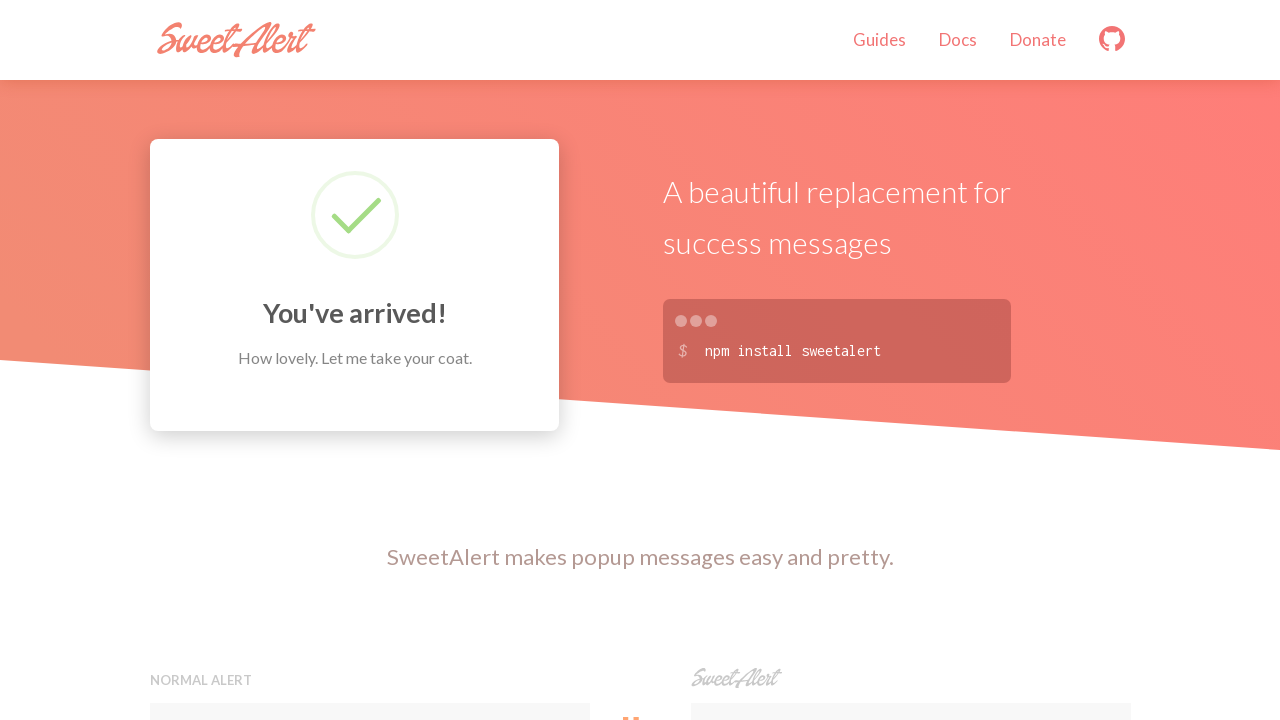

Clicked button to trigger JavaScript alert at (370, 360) on xpath=//button[contains(@onclick, 'alert')]
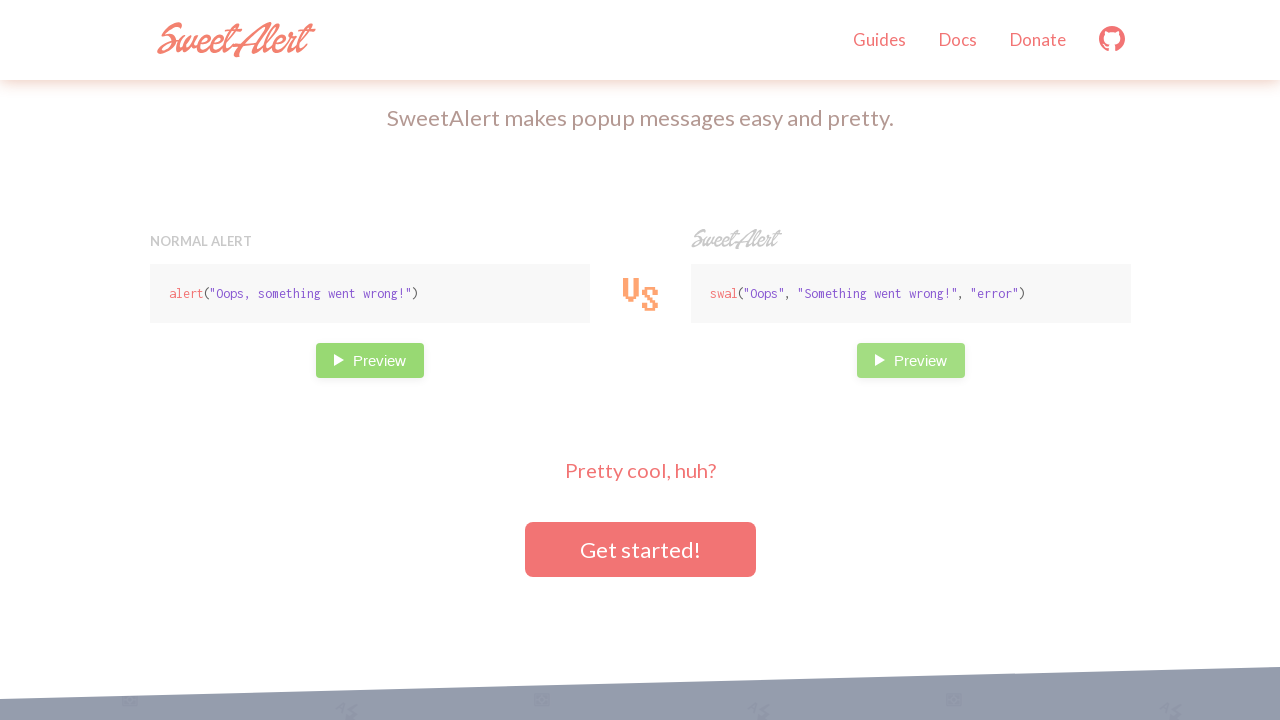

Waited for alert to be handled and dismissed
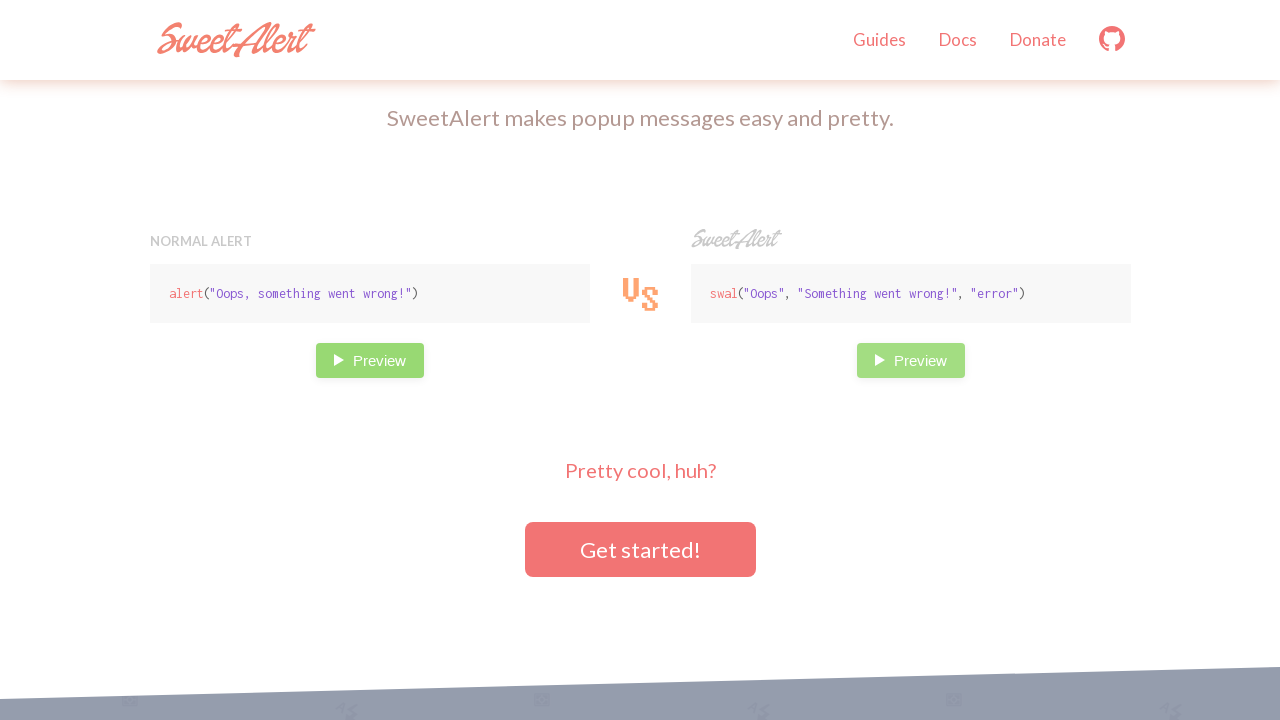

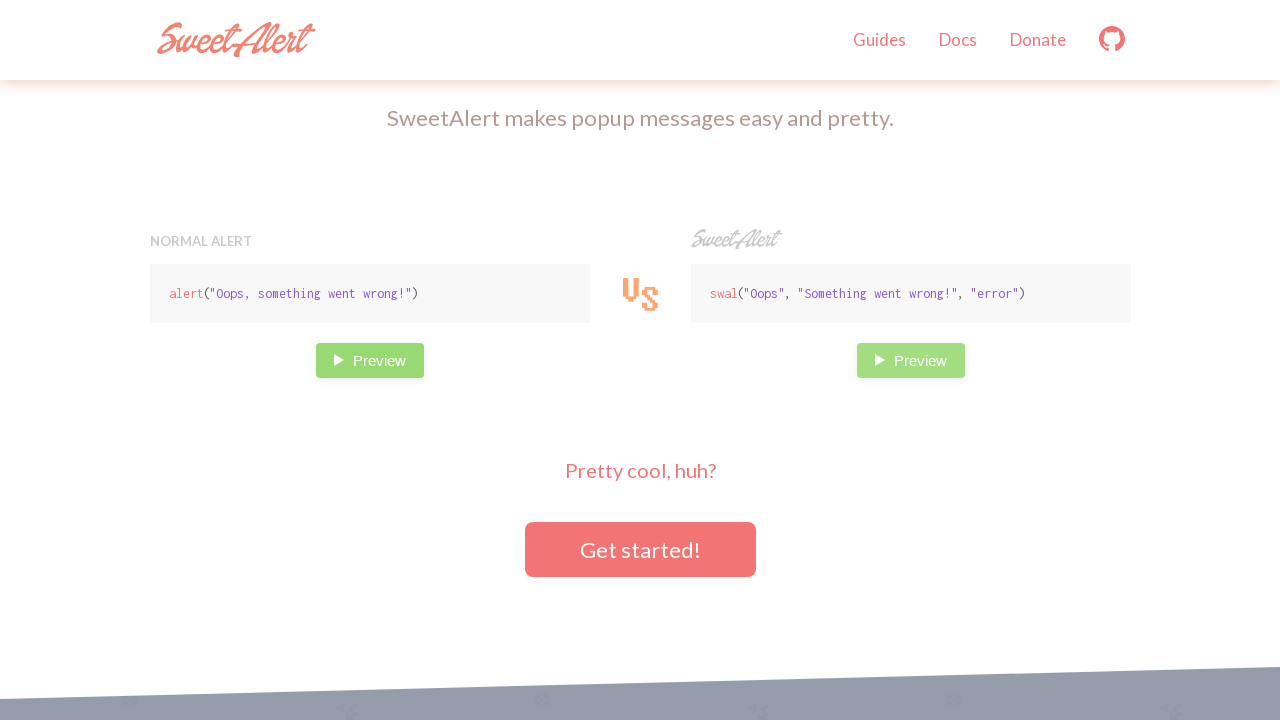